Tests navigation from the menu page to the FAQ page by clicking the FAQ link and verifying the URL changes correctly

Starting URL: https://njit-final-group-project.vercel.app/menu

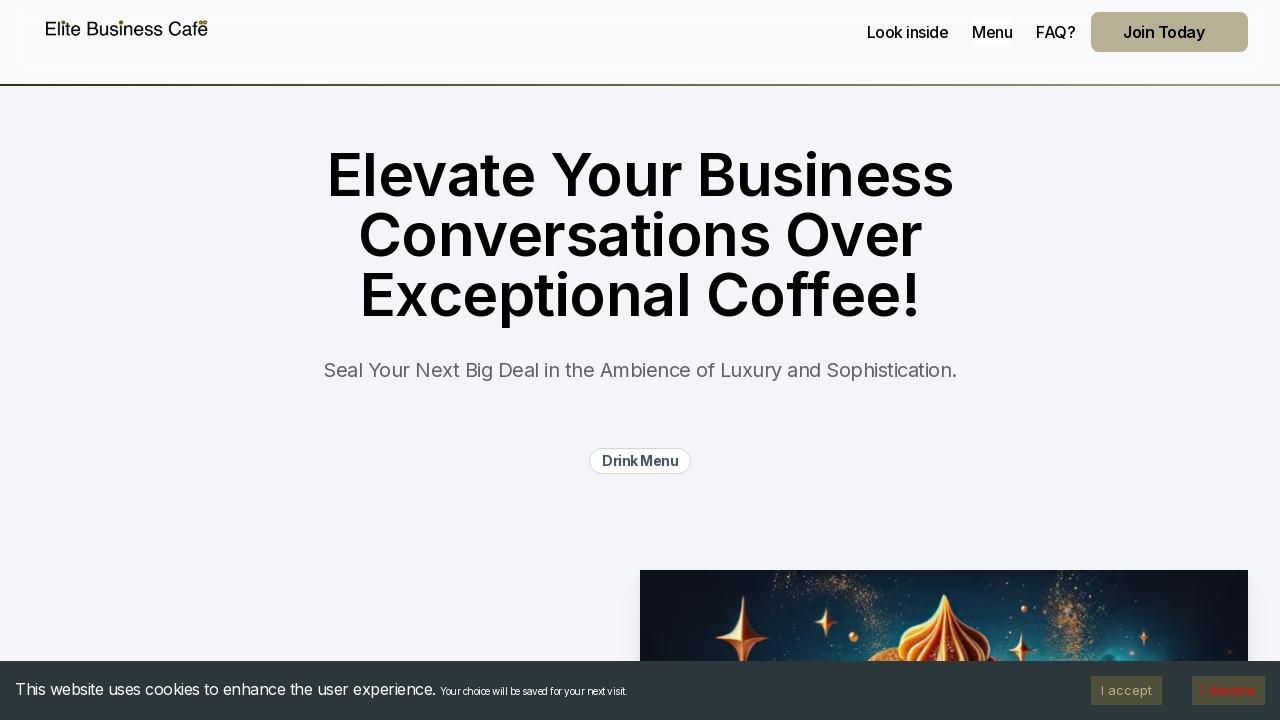

Clicked on FAQ link in menu at (1056, 32) on a[href='/faq']
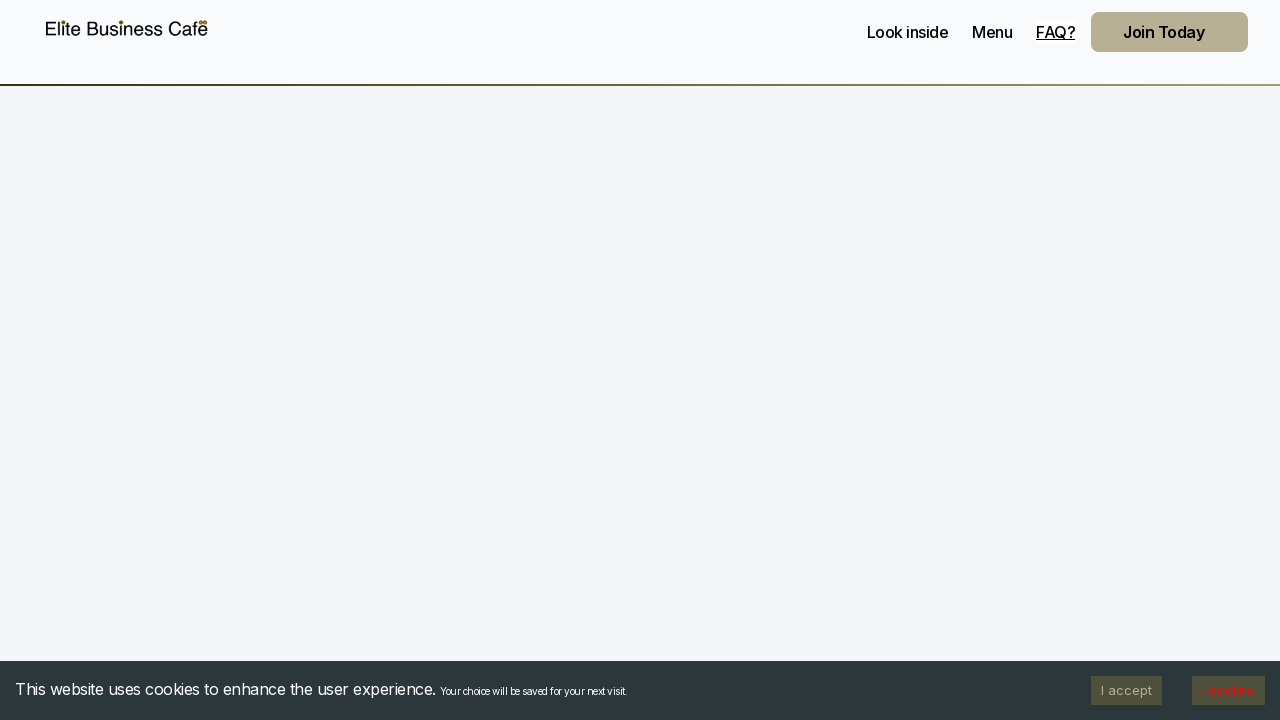

Navigation to FAQ page completed and URL verified
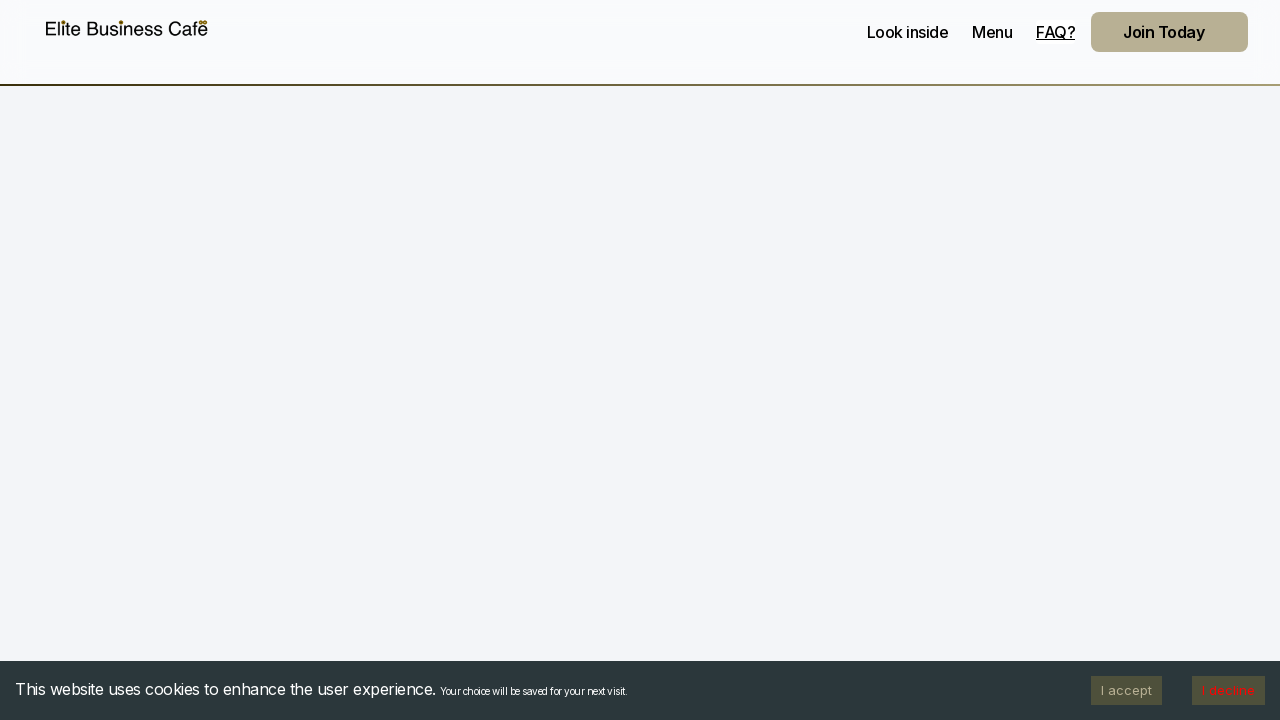

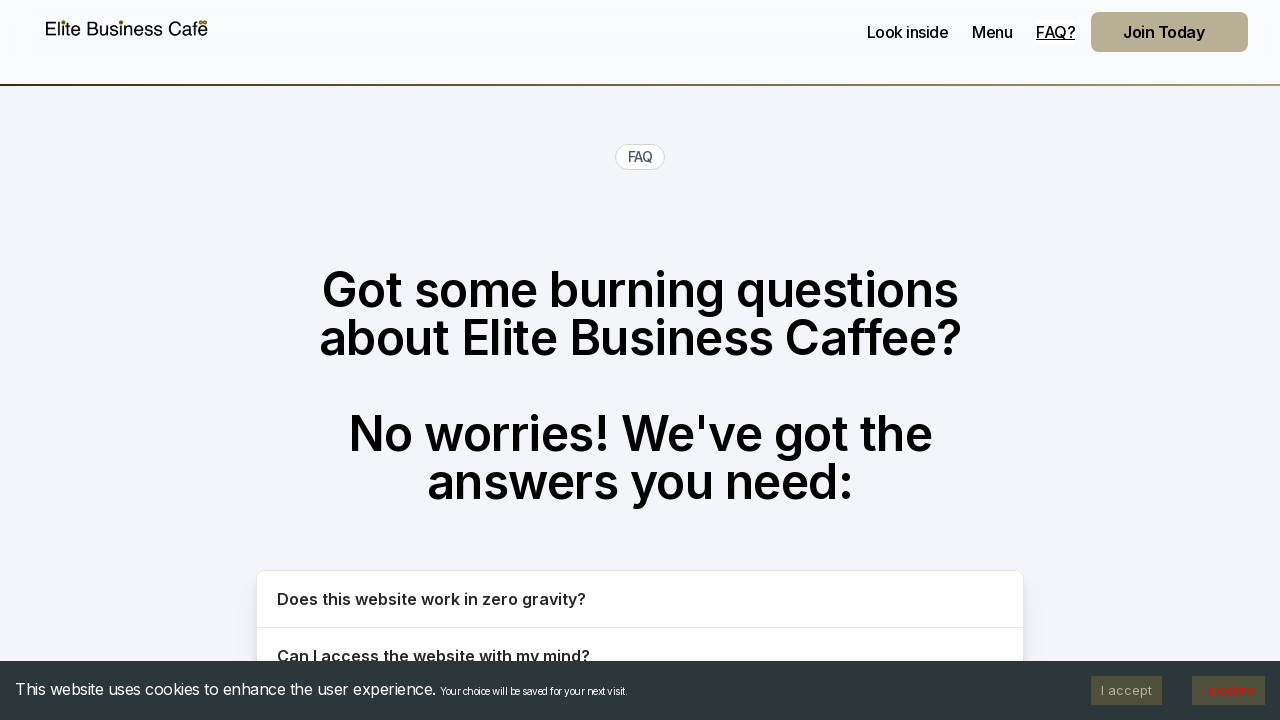